Navigates to Barbeque Nation's homepage, maximizes the browser window, and verifies the page loads by checking the title

Starting URL: https://www.barbequenation.com/

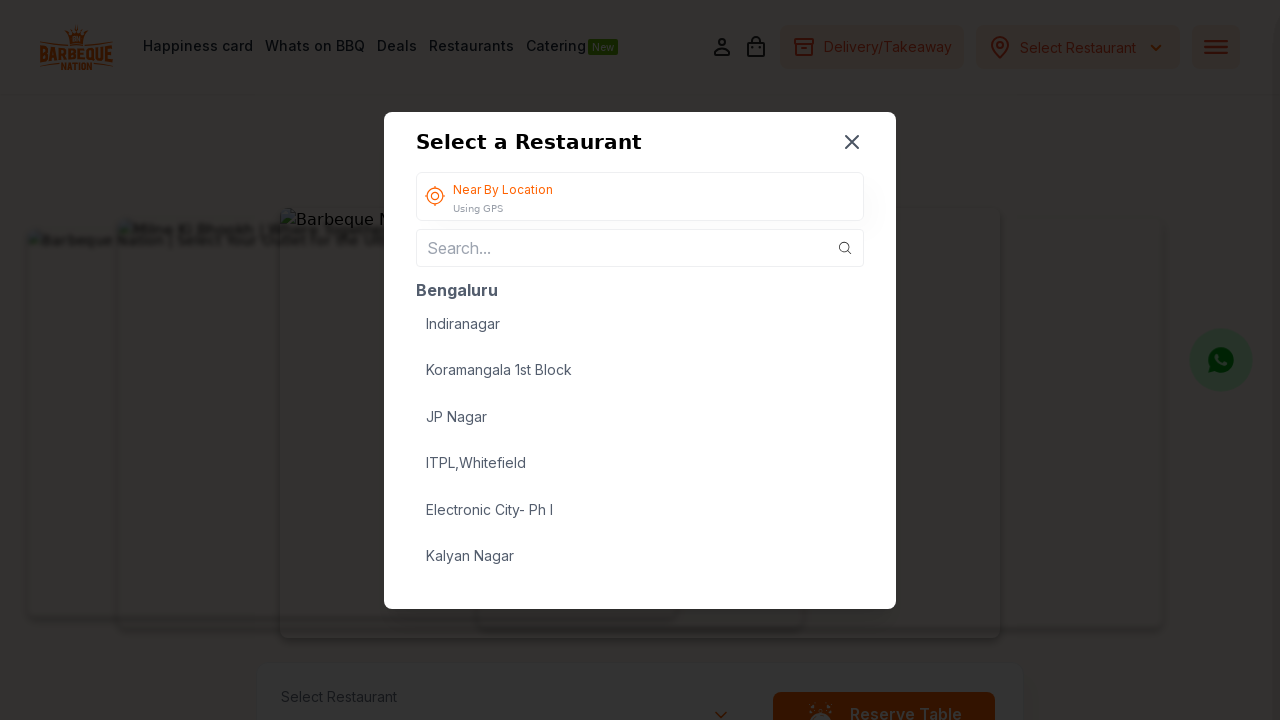

Navigated to Barbeque Nation homepage
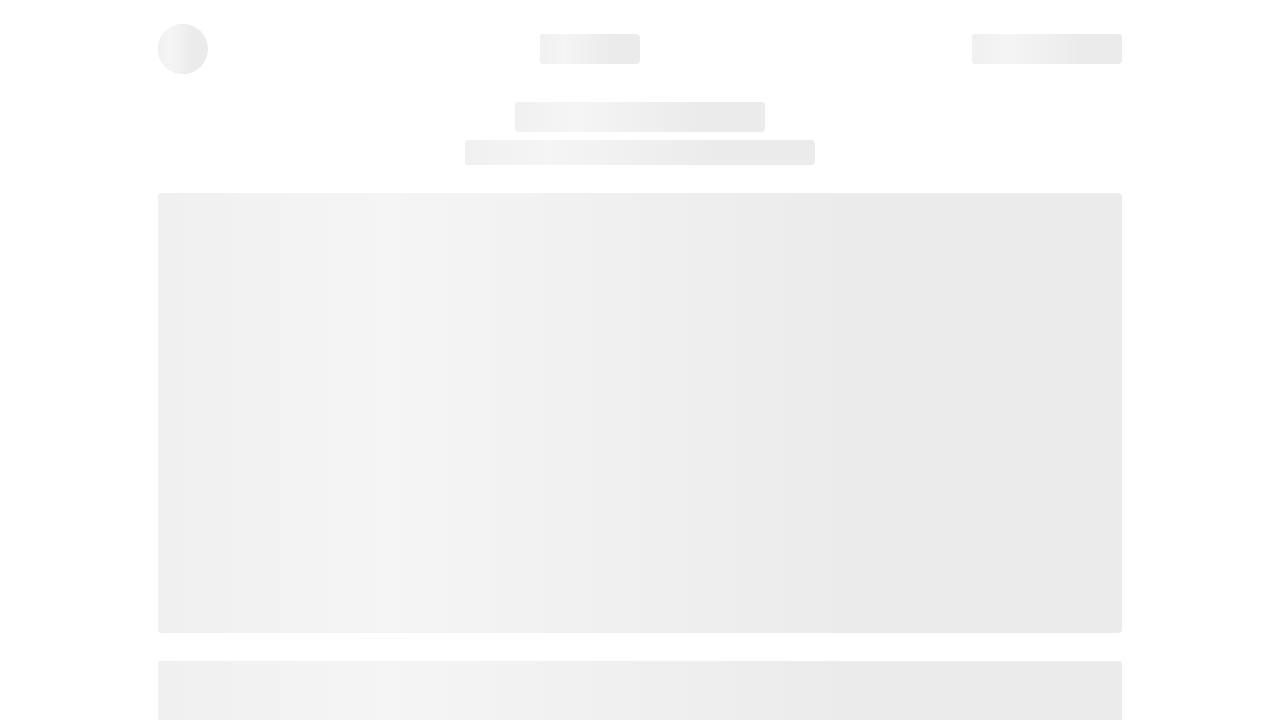

Maximized browser window
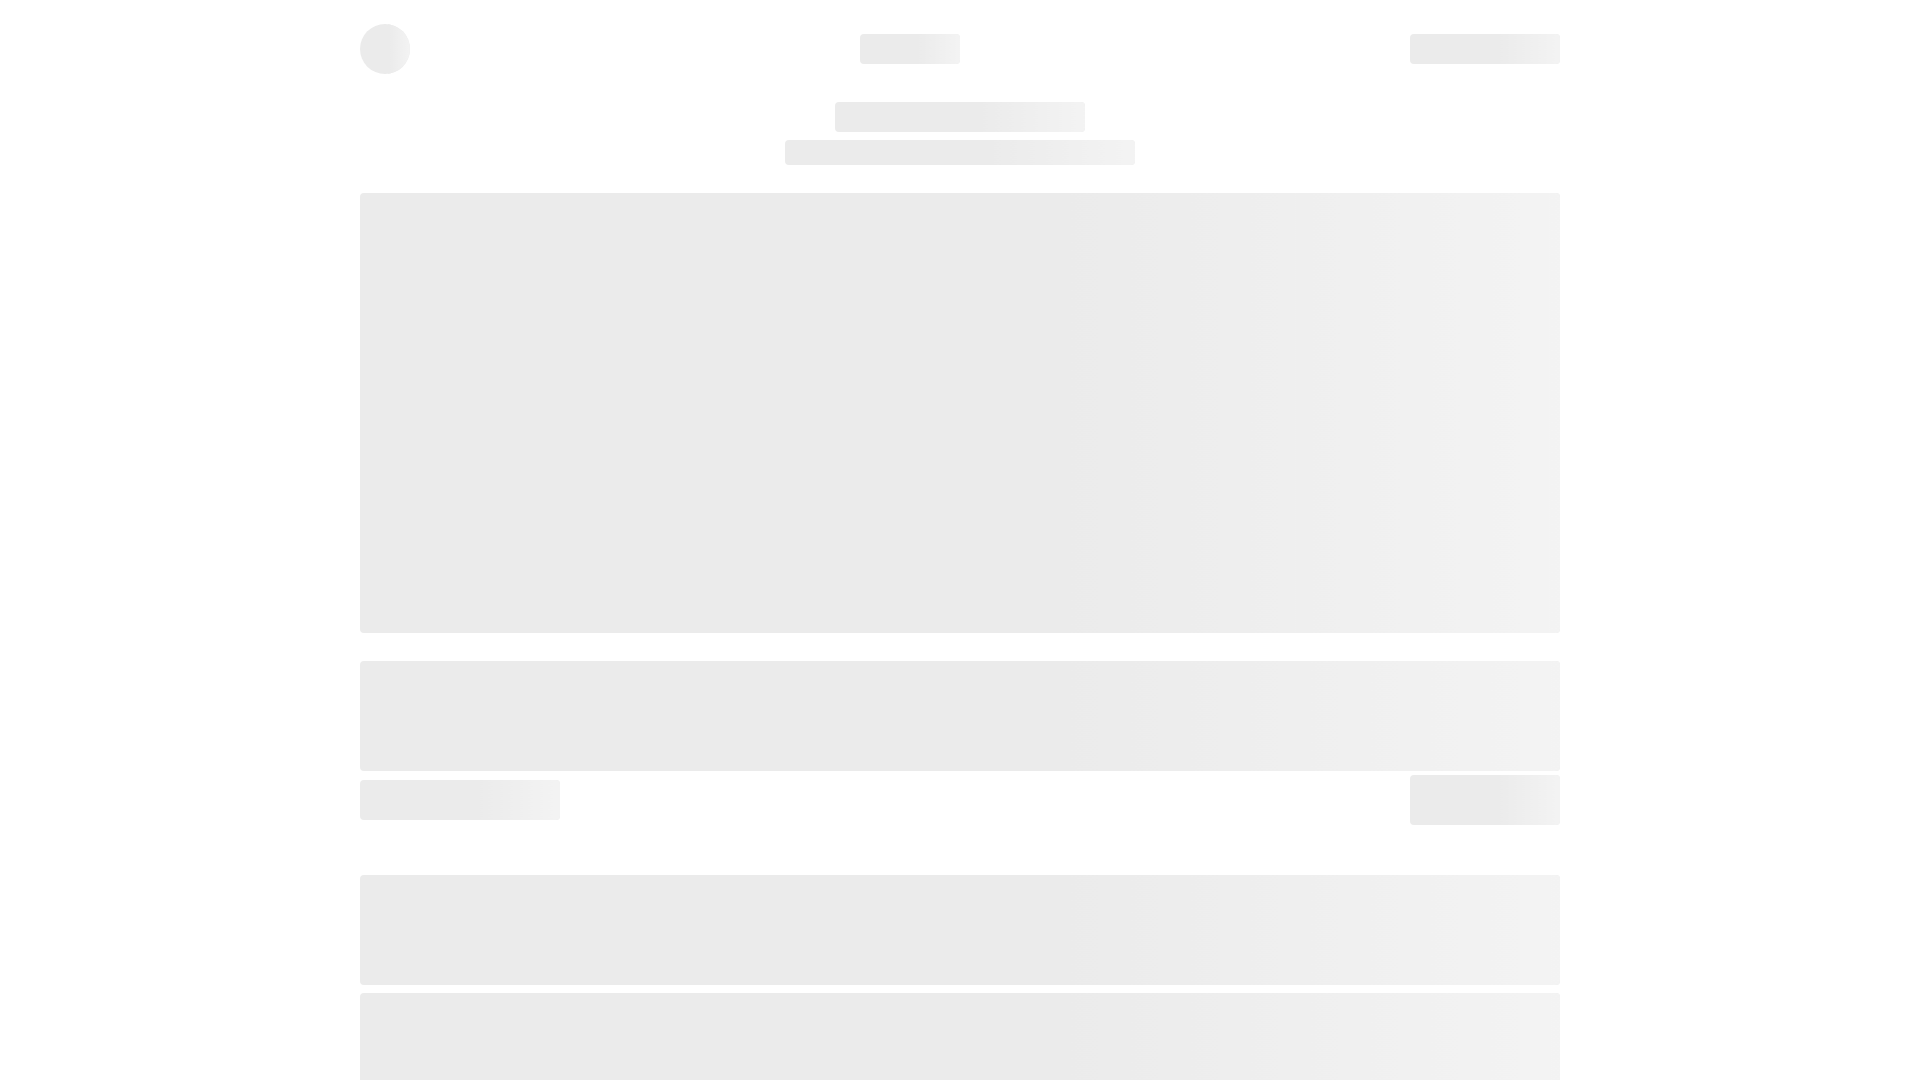

Page loaded (DOM content loaded)
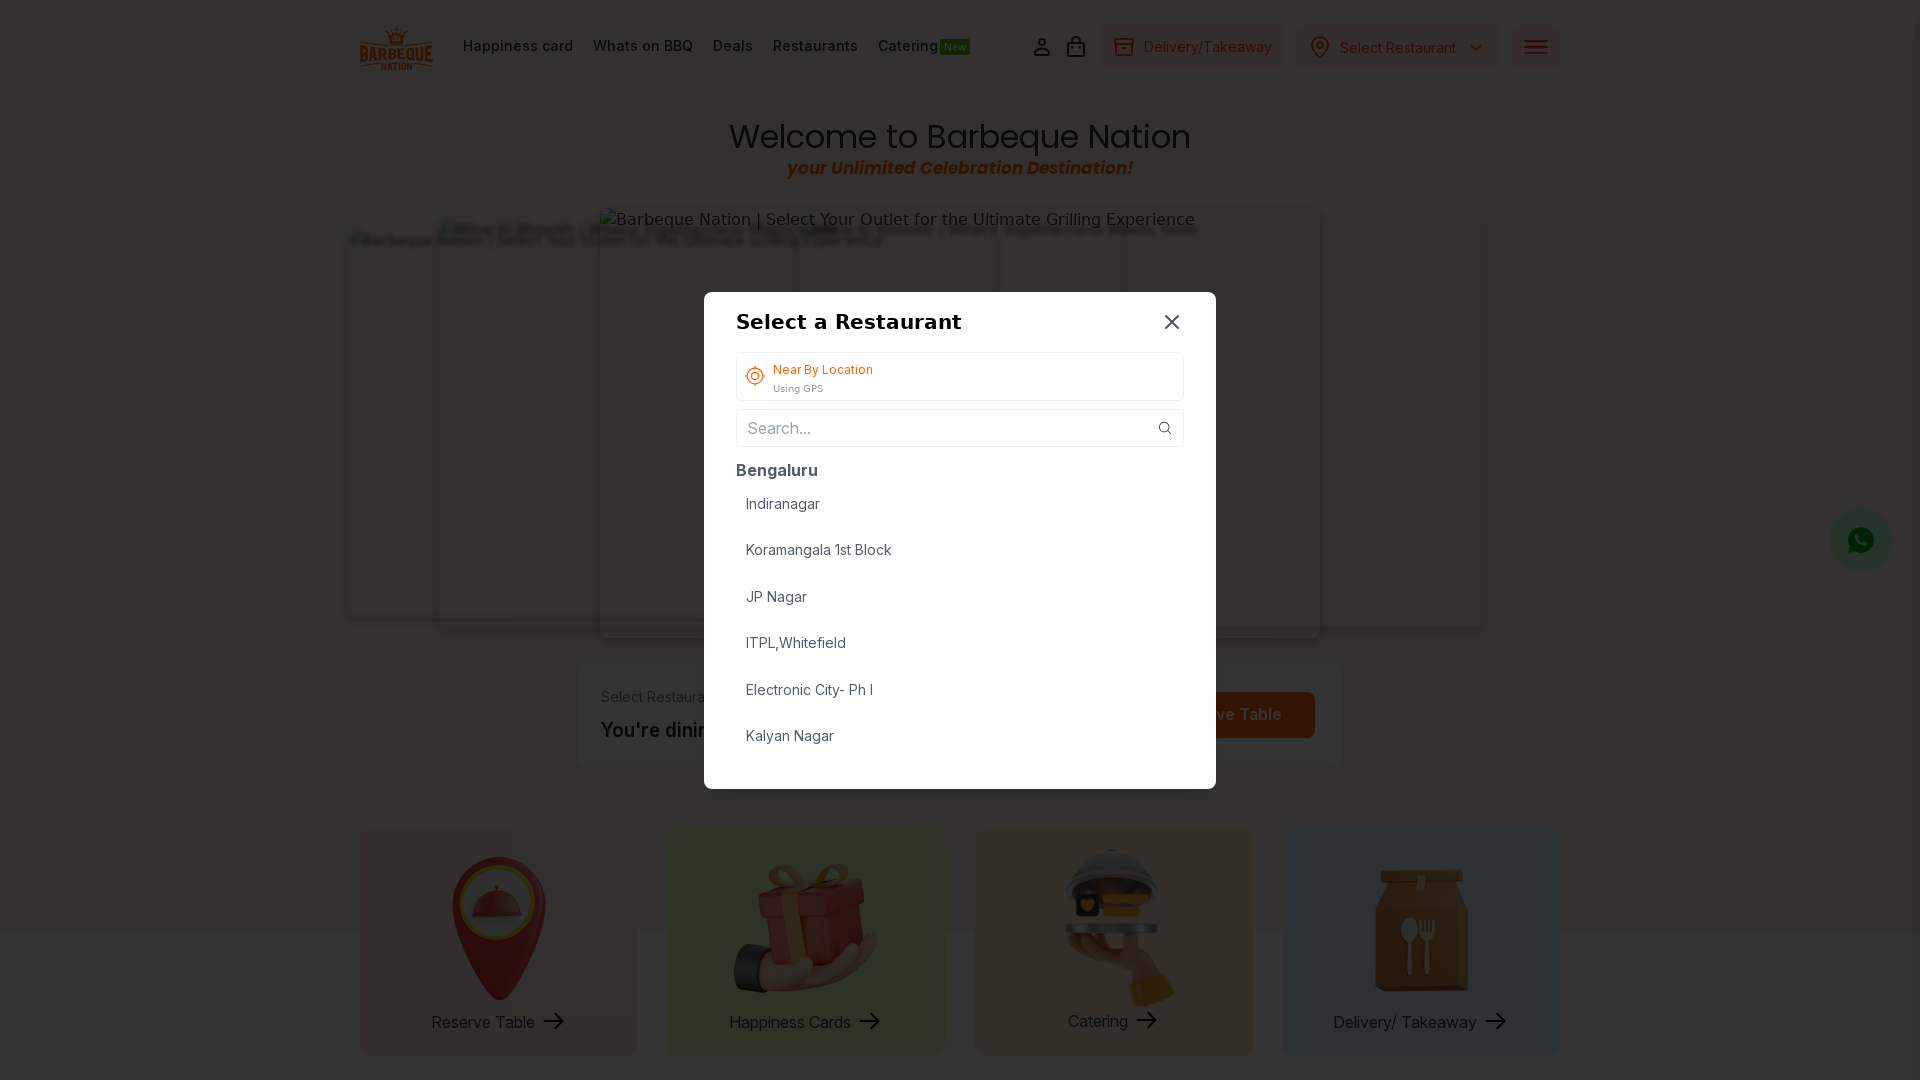

Retrieved page title: #1 buffet grill barbeque restaurant near you. Exciting Offers on lunch dinner with our trademark. | Barbeque Nation
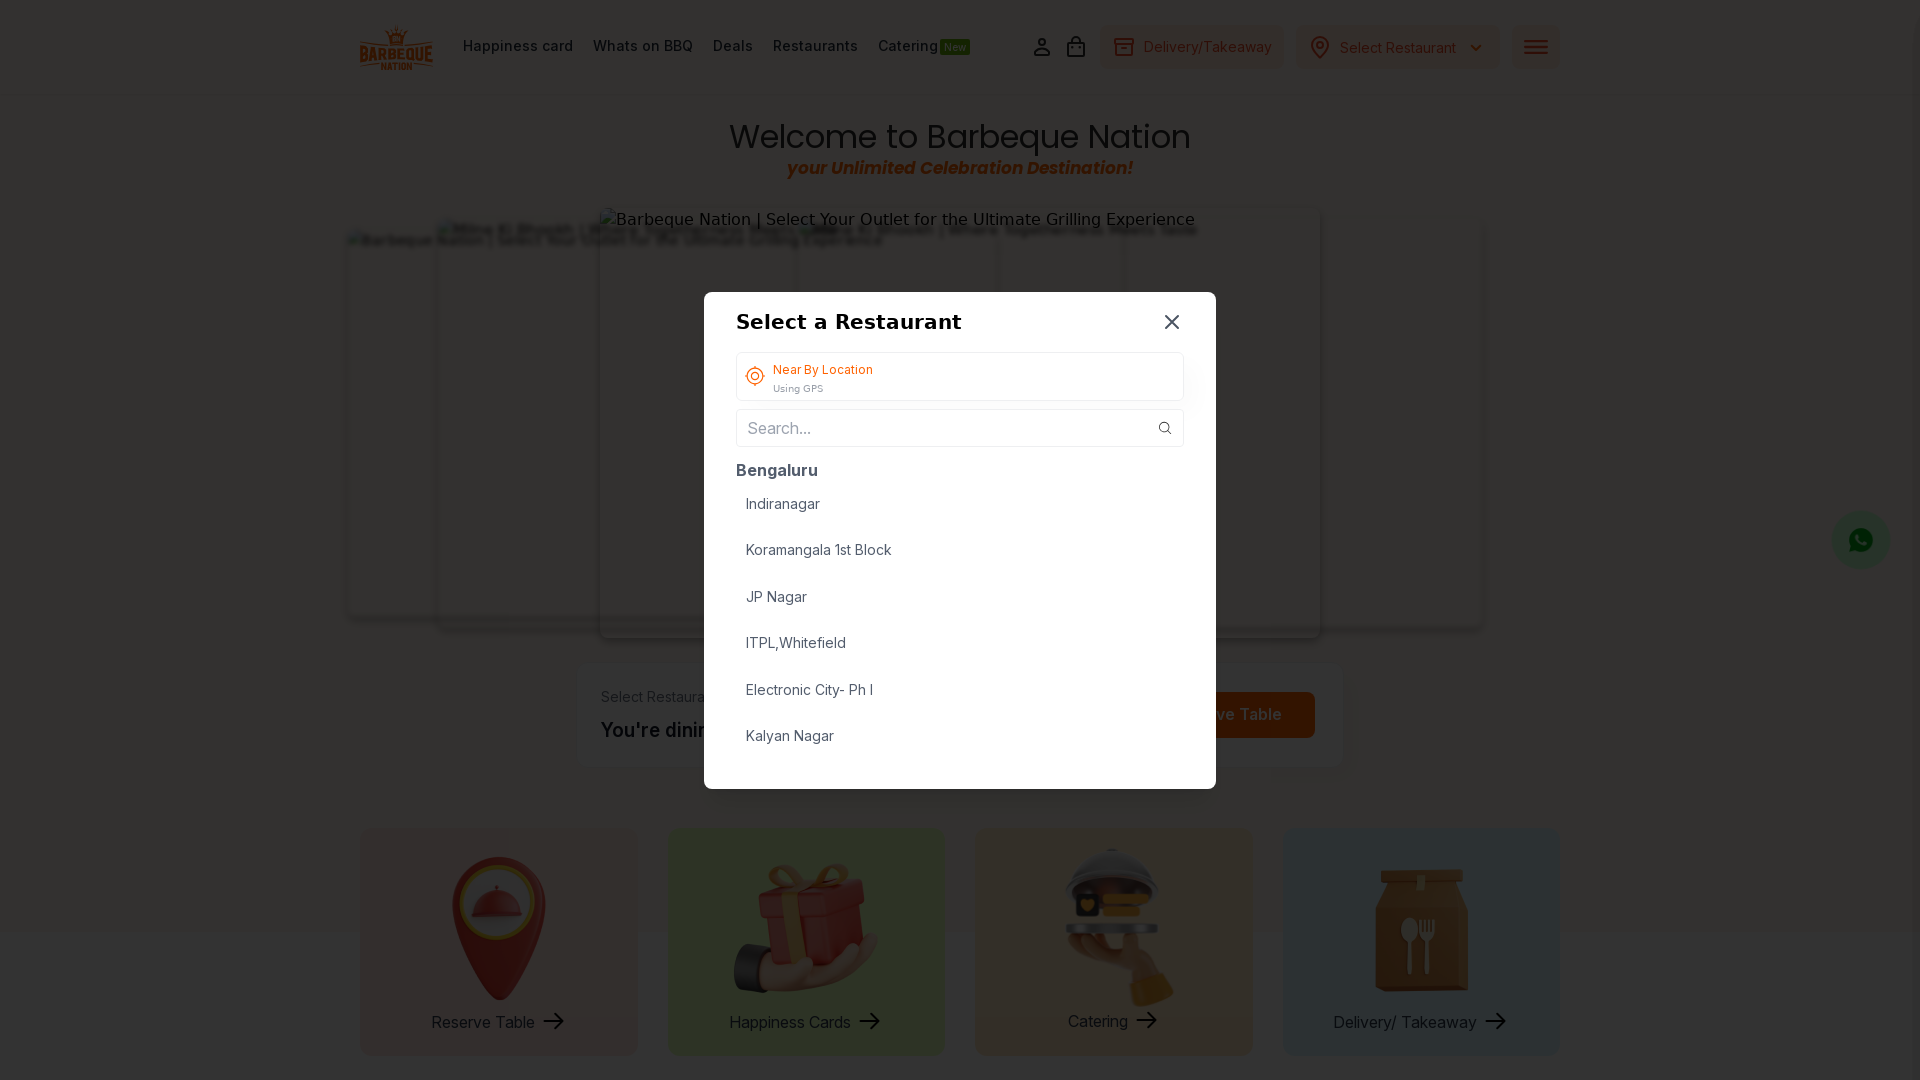

Verified page title is not empty
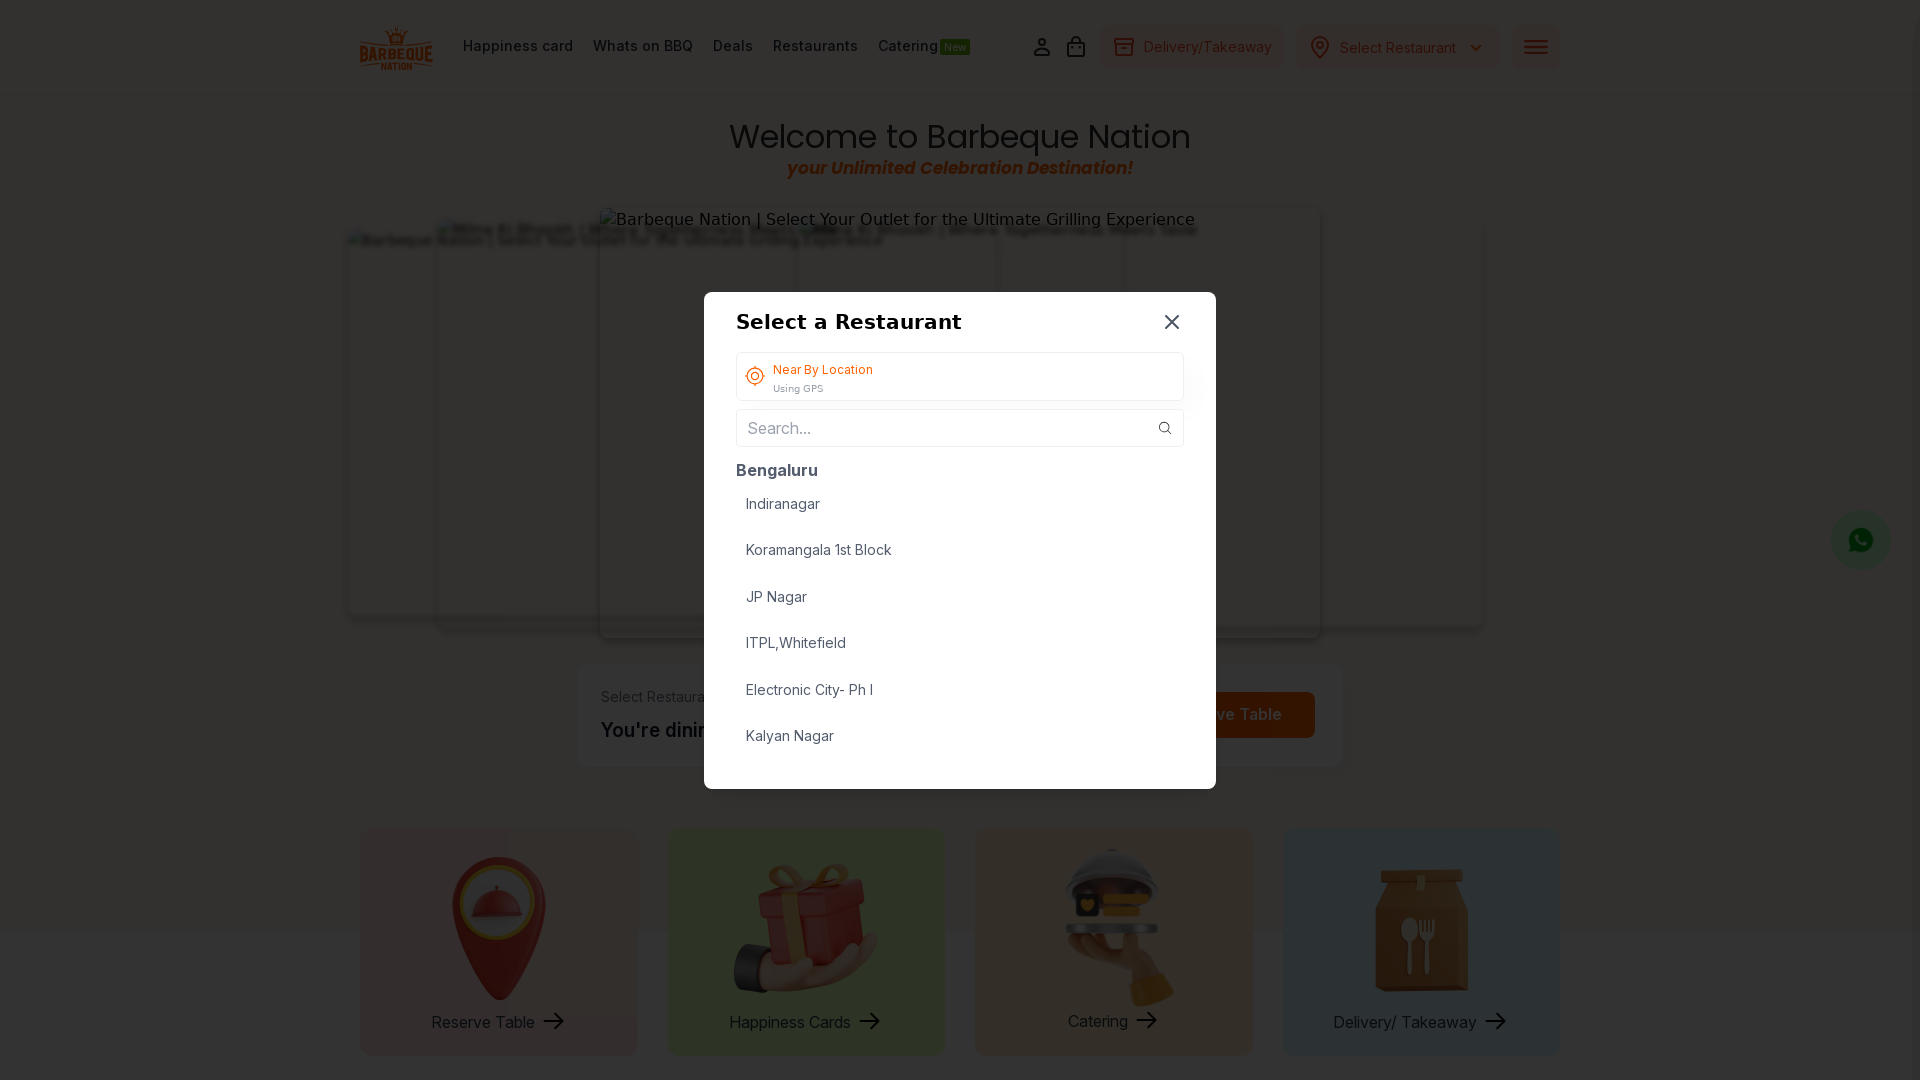

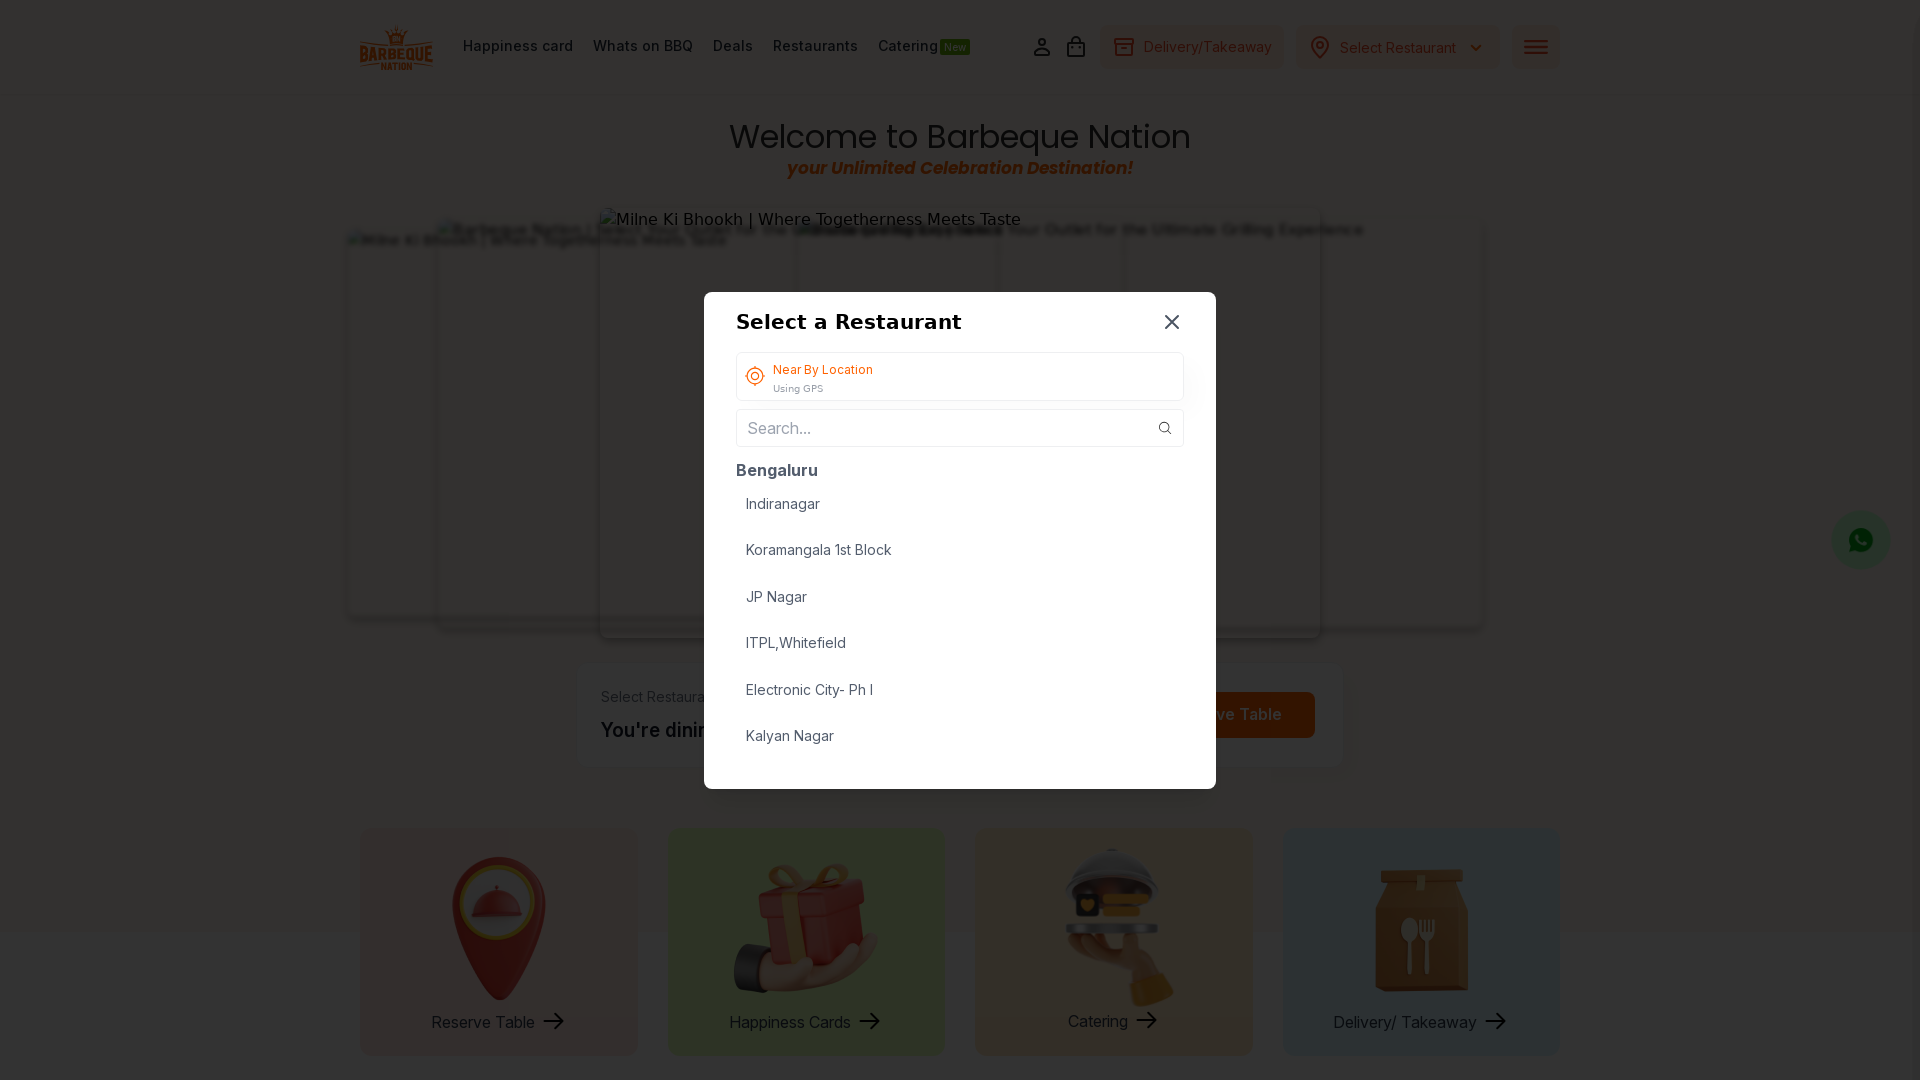